Tests search functionality on Python.org by entering a search query and verifying results are returned

Starting URL: http://www.python.org

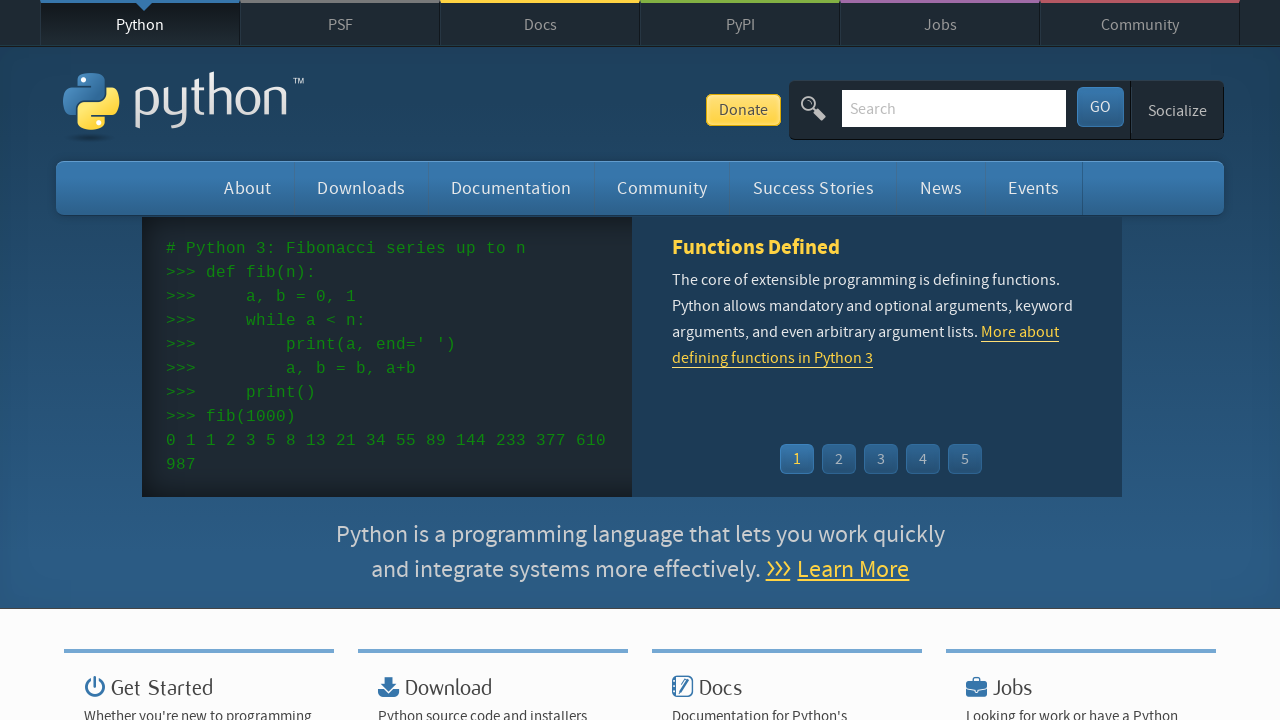

Verified page title contains 'Python'
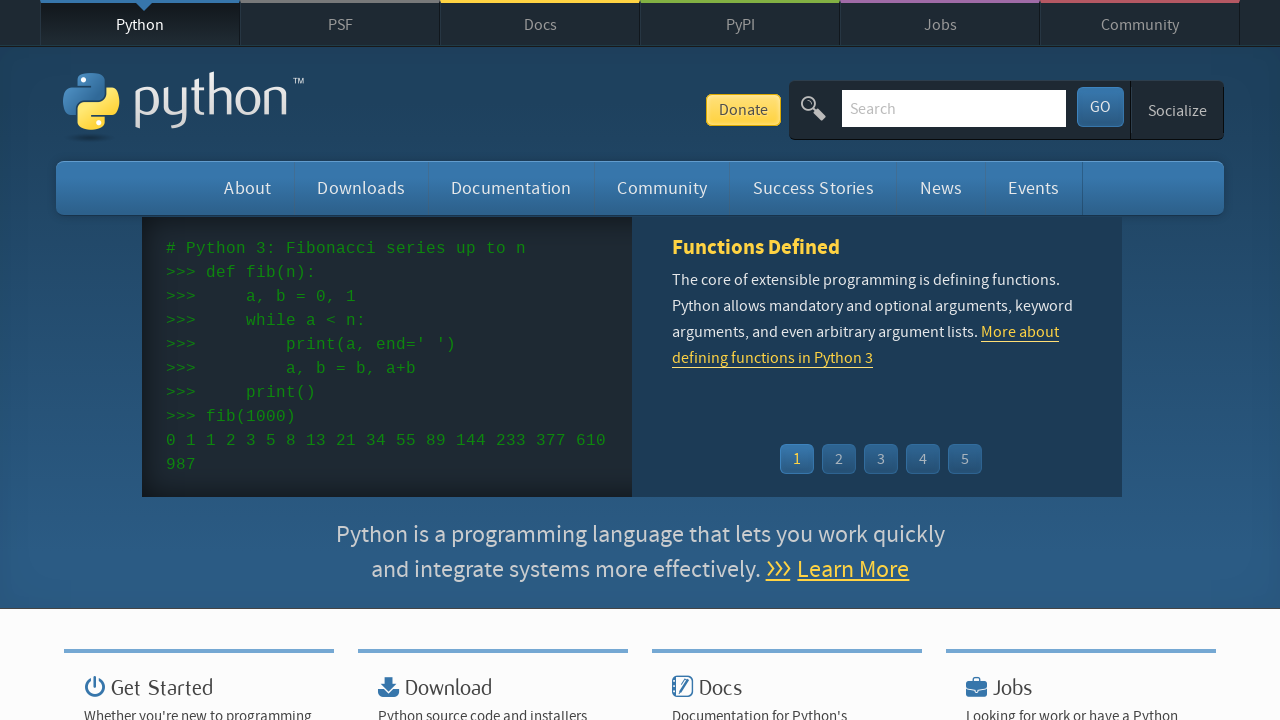

Filled search box with query 'pycon' on input[name='q']
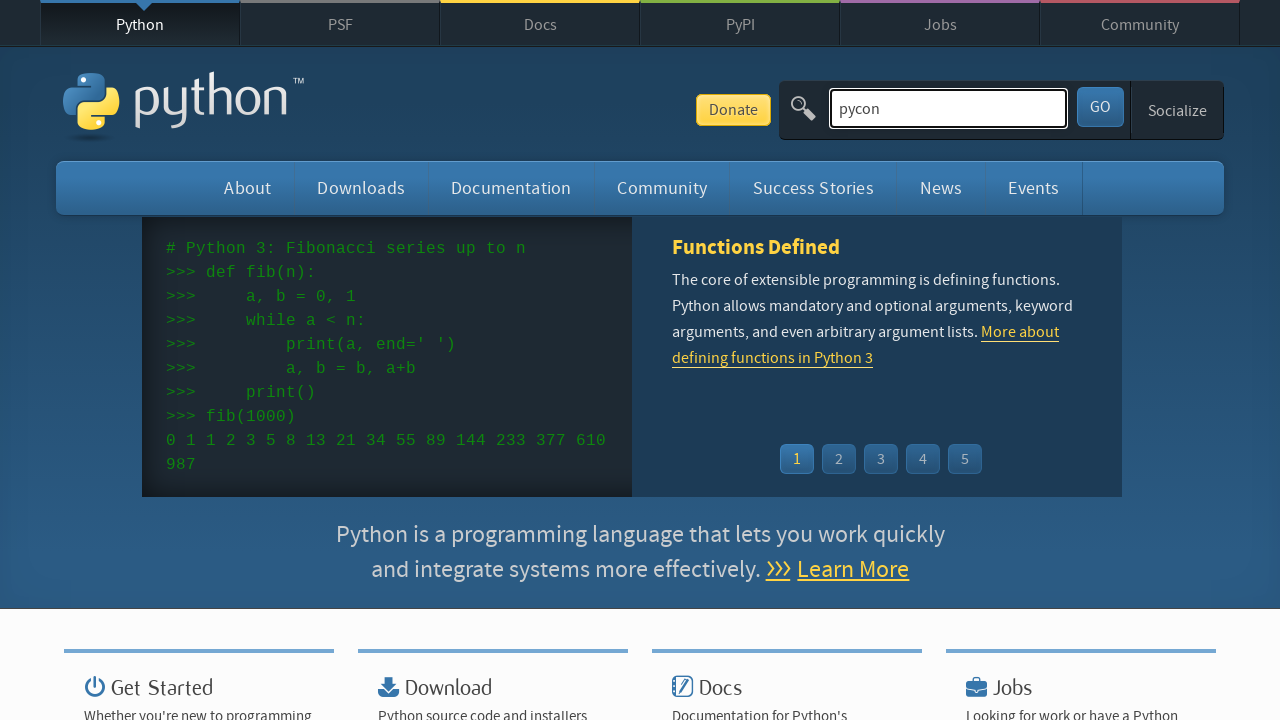

Pressed Enter to submit search query on input[name='q']
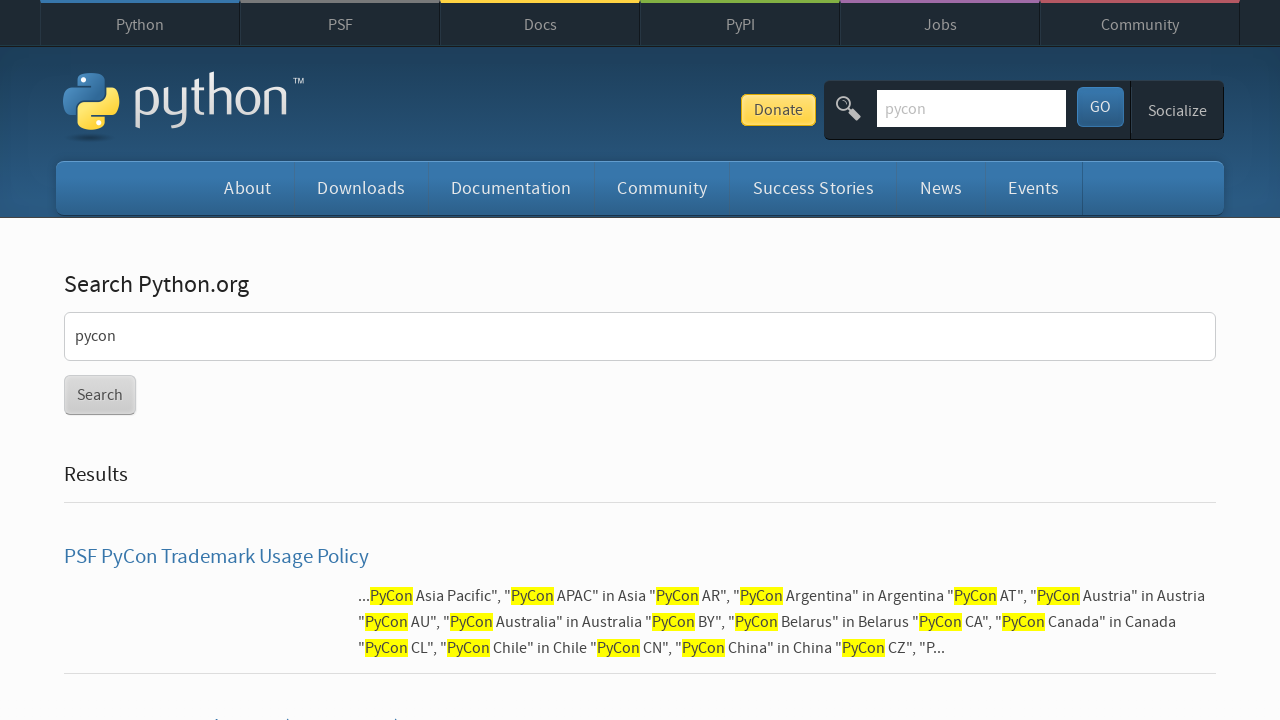

Waited for network idle state after search
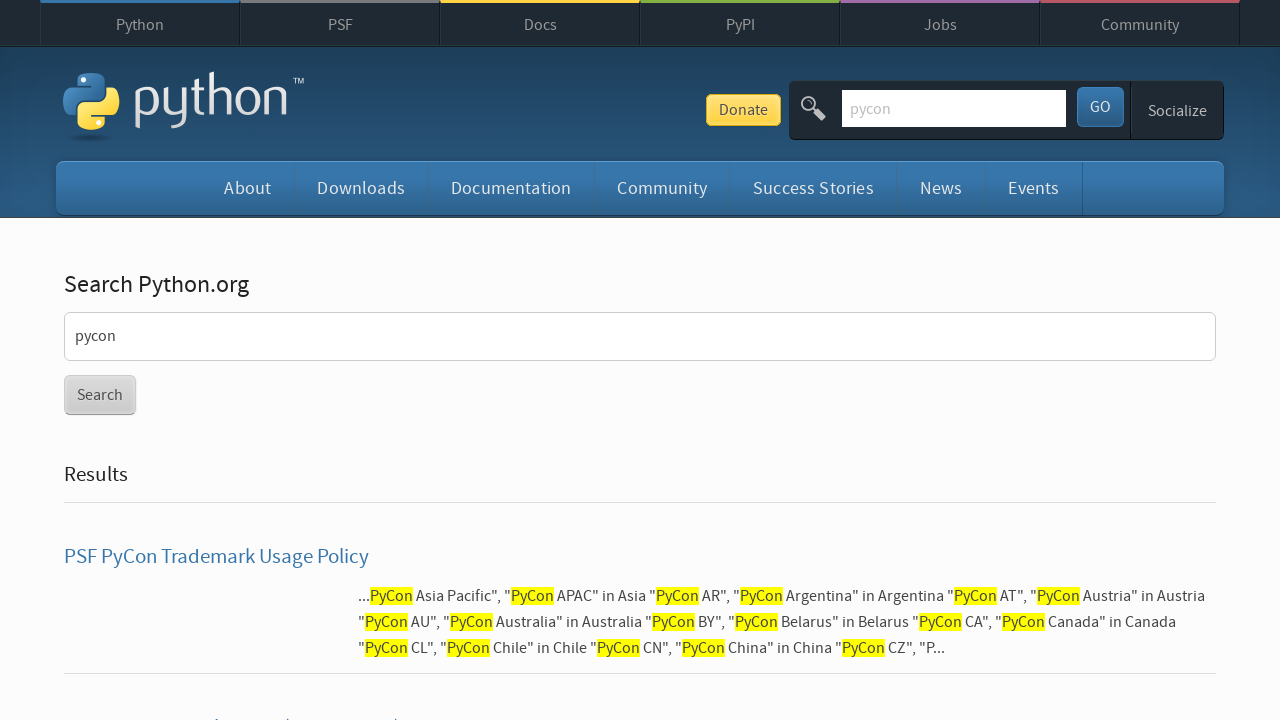

Verified search results are displayed (no 'No results found' message)
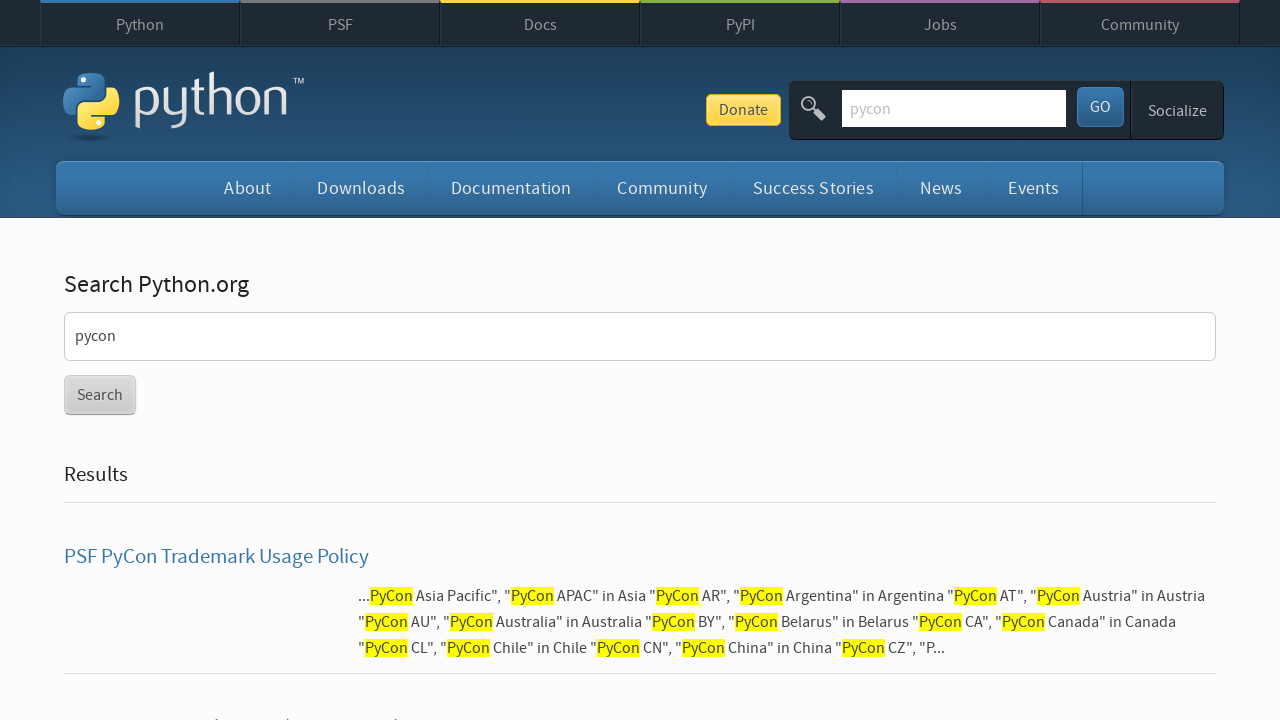

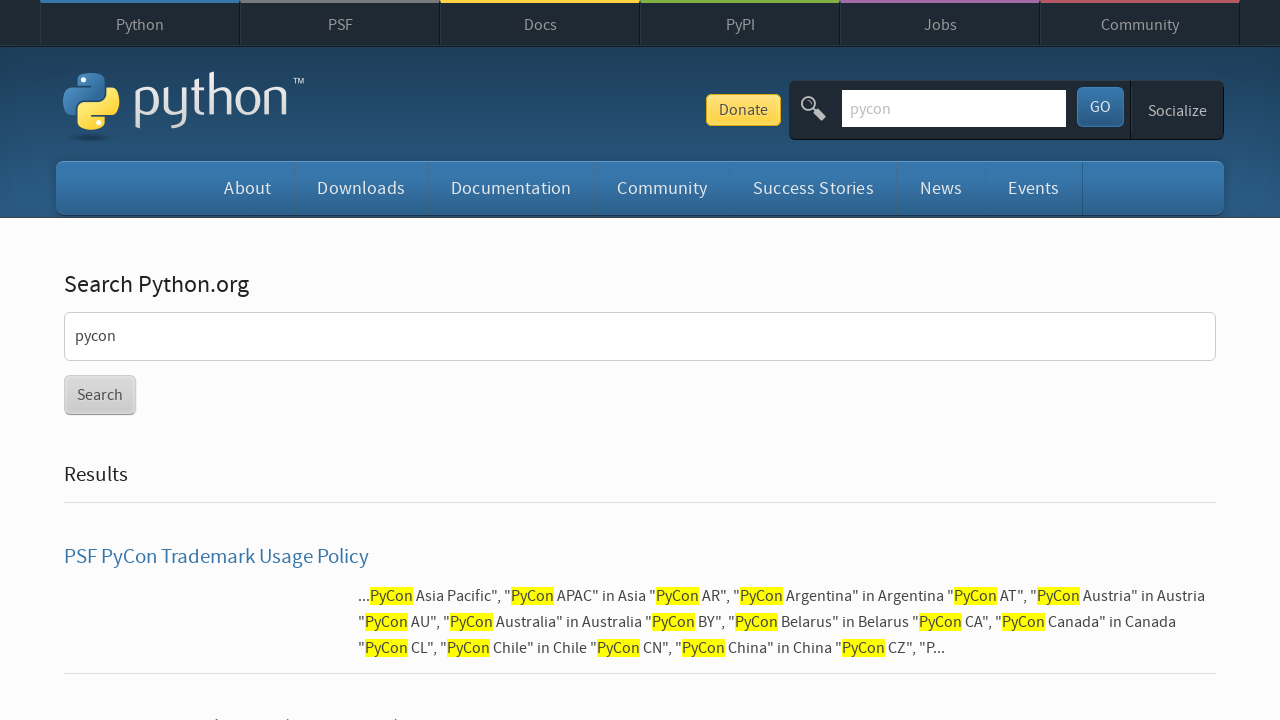